Tests clicking a generate button and then clicking a sibling element next to a number div

Starting URL: https://obstaclecourse.tricentis.com/Obstacles/30034

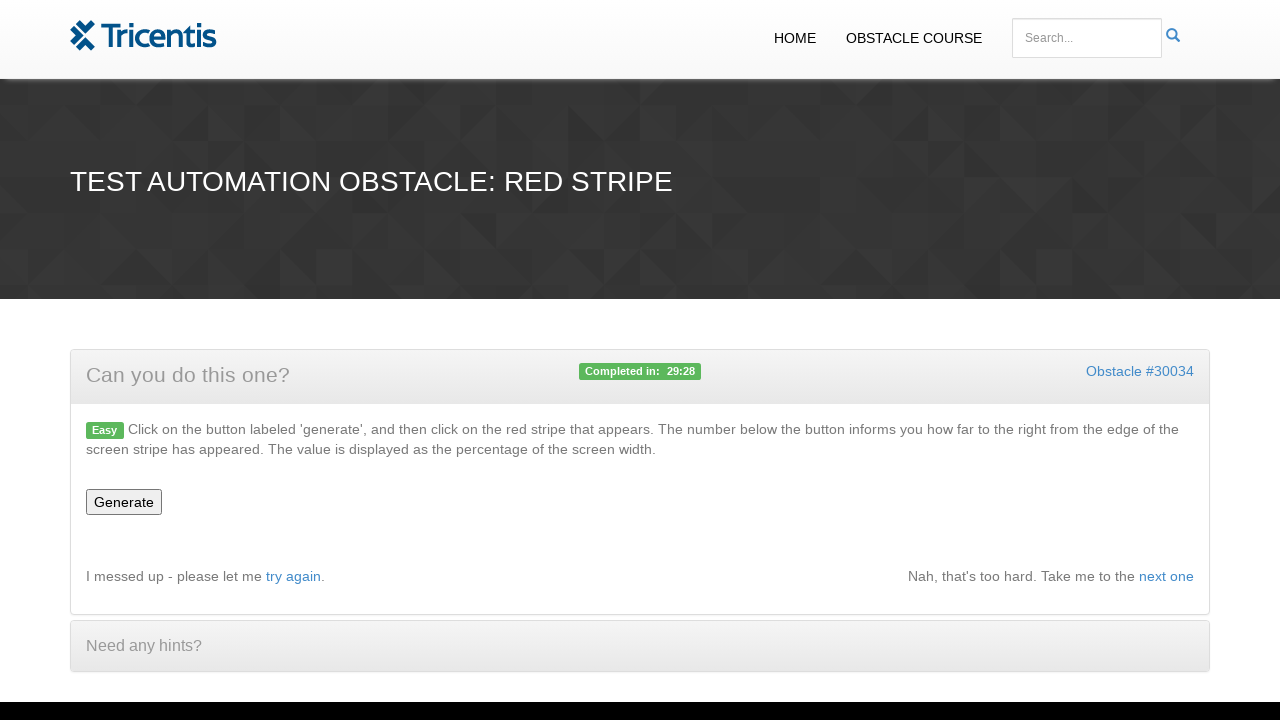

Clicked the generate button at (124, 502) on #generate
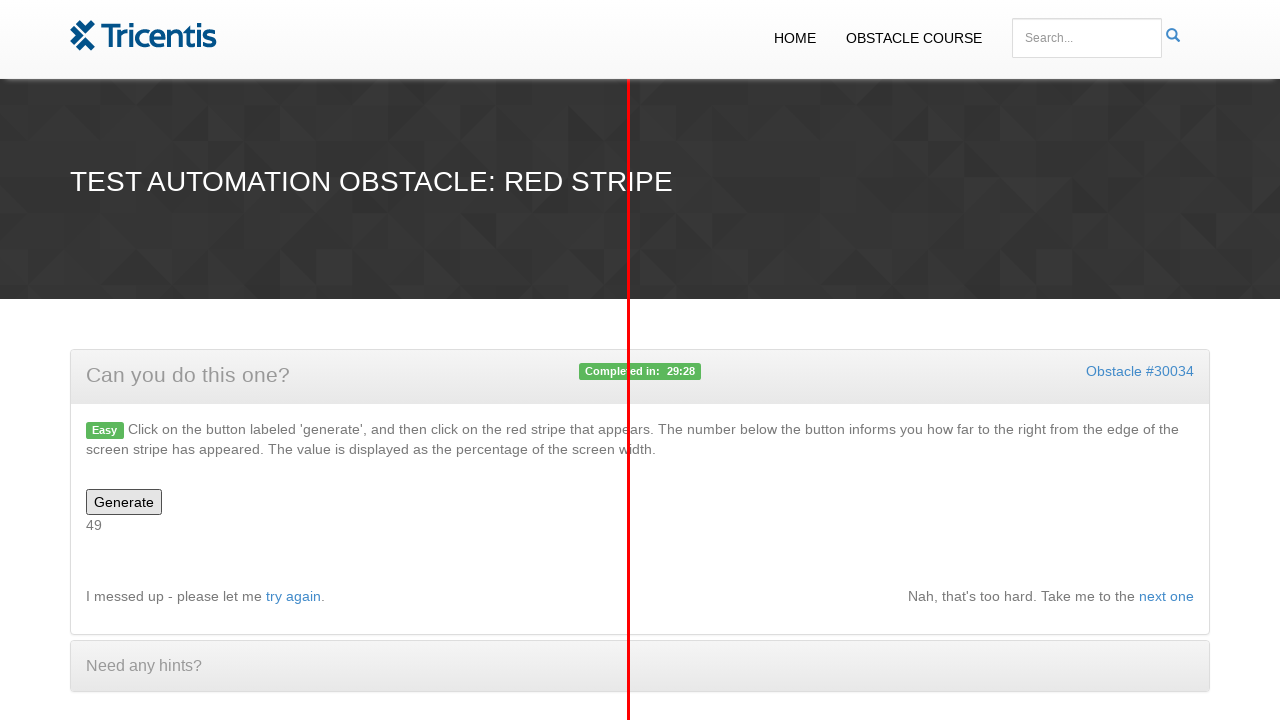

Clicked the sibling element next to the number div at (629, 360) on xpath=//div[@id='number']/following-sibling::div
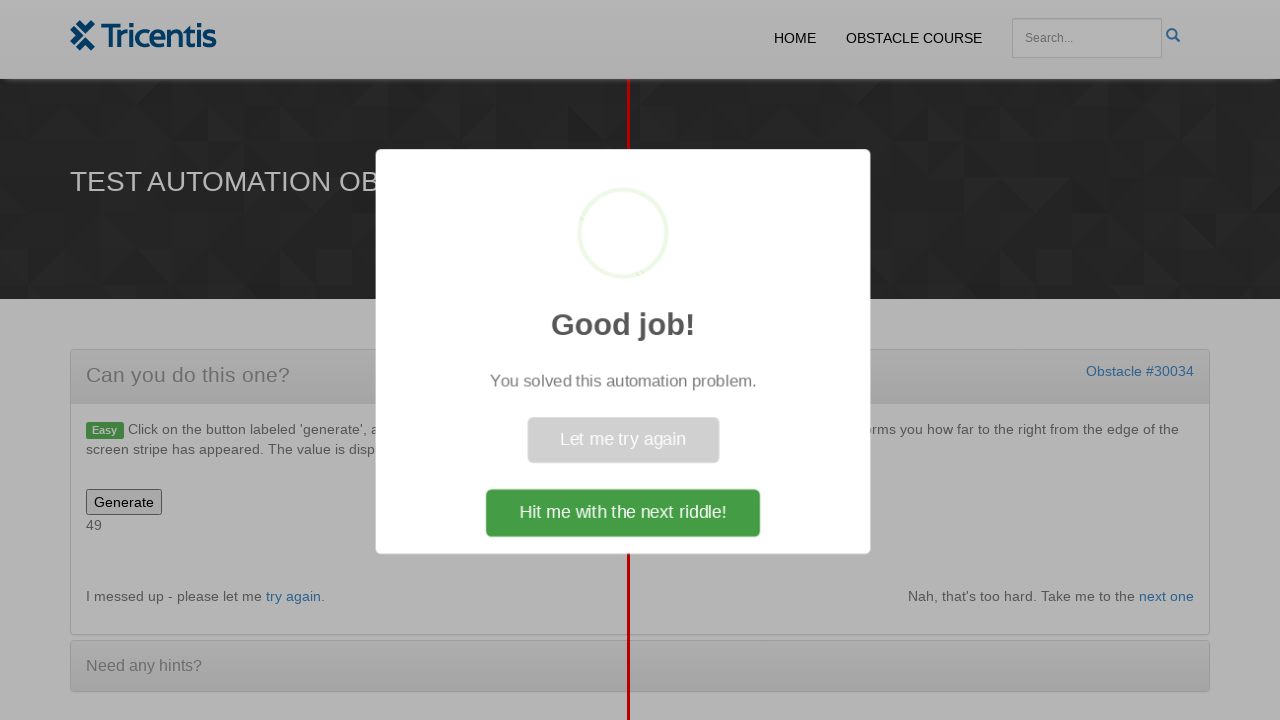

Success message 'Good job' appeared
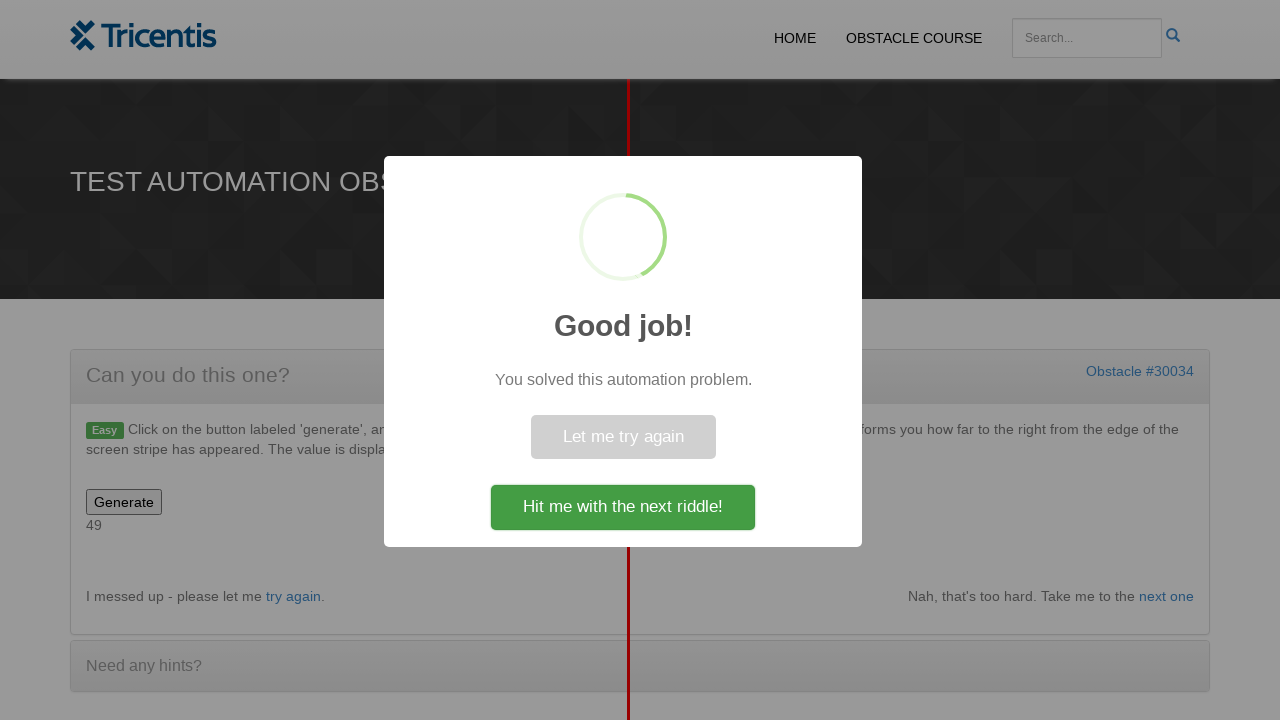

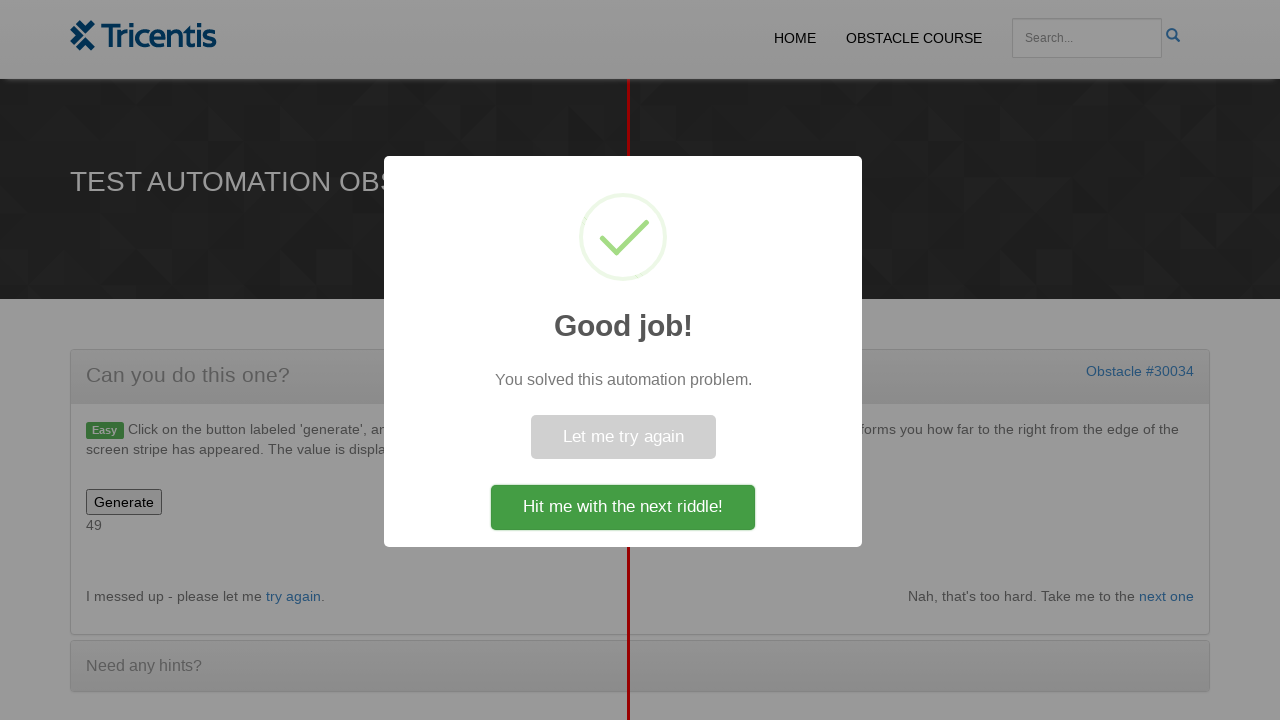